Fills out a practice registration form on DemoQA website including personal details (first name, last name, email, gender, mobile number), hobbies selection, and address field.

Starting URL: https://demoqa.com/automation-practice-form

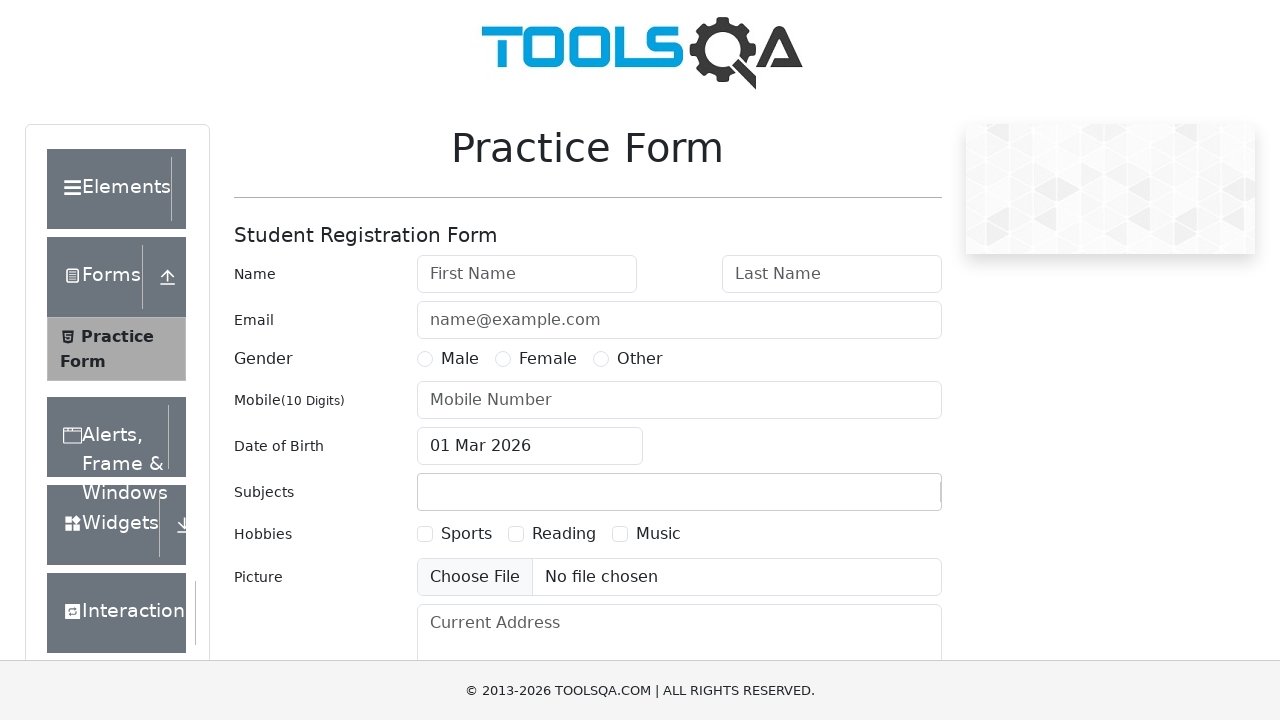

Filled first name field with 'Rajesh' on input#firstName
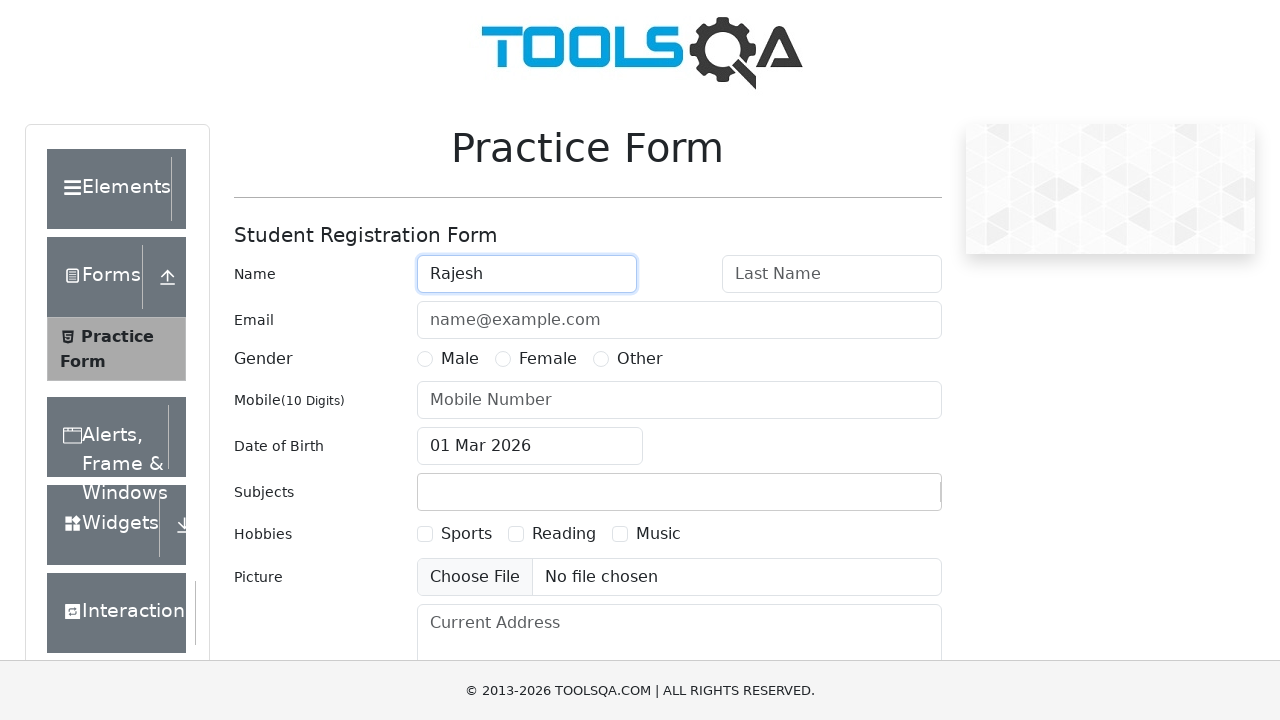

Filled last name field with 'Patel' on input#lastName
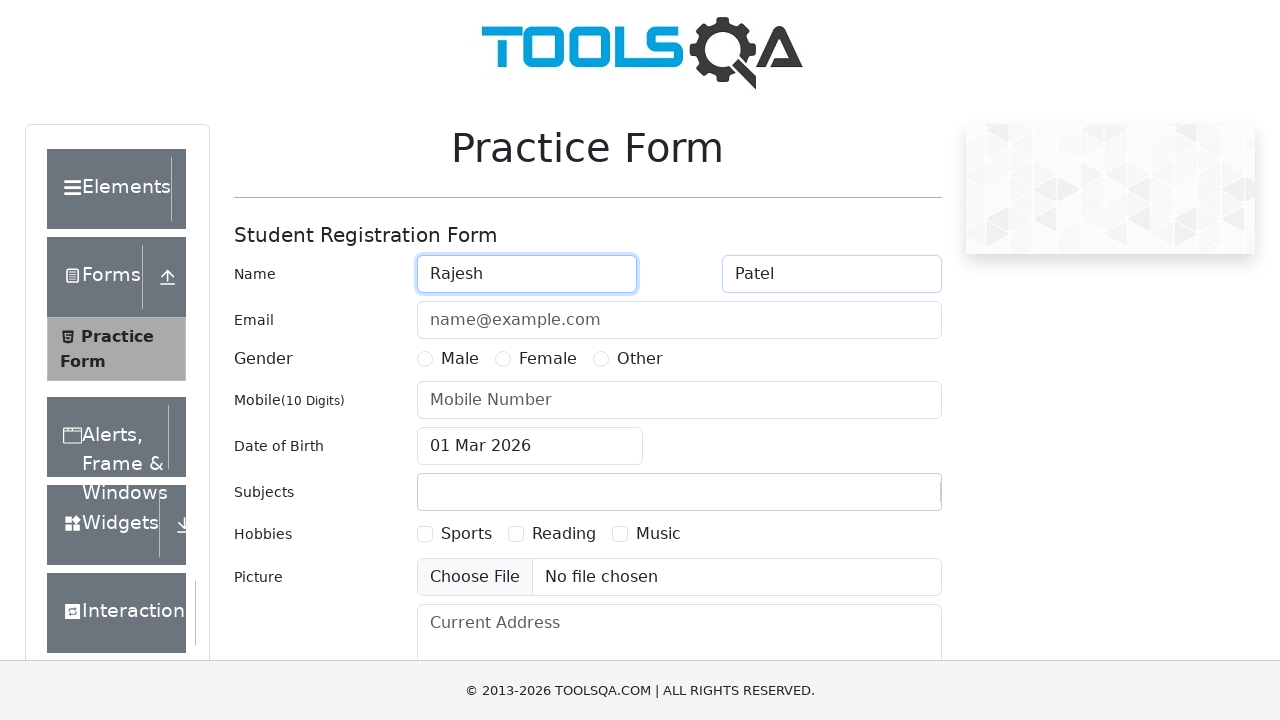

Filled email field with 'rajesh.patel42@example.com' on input#userEmail
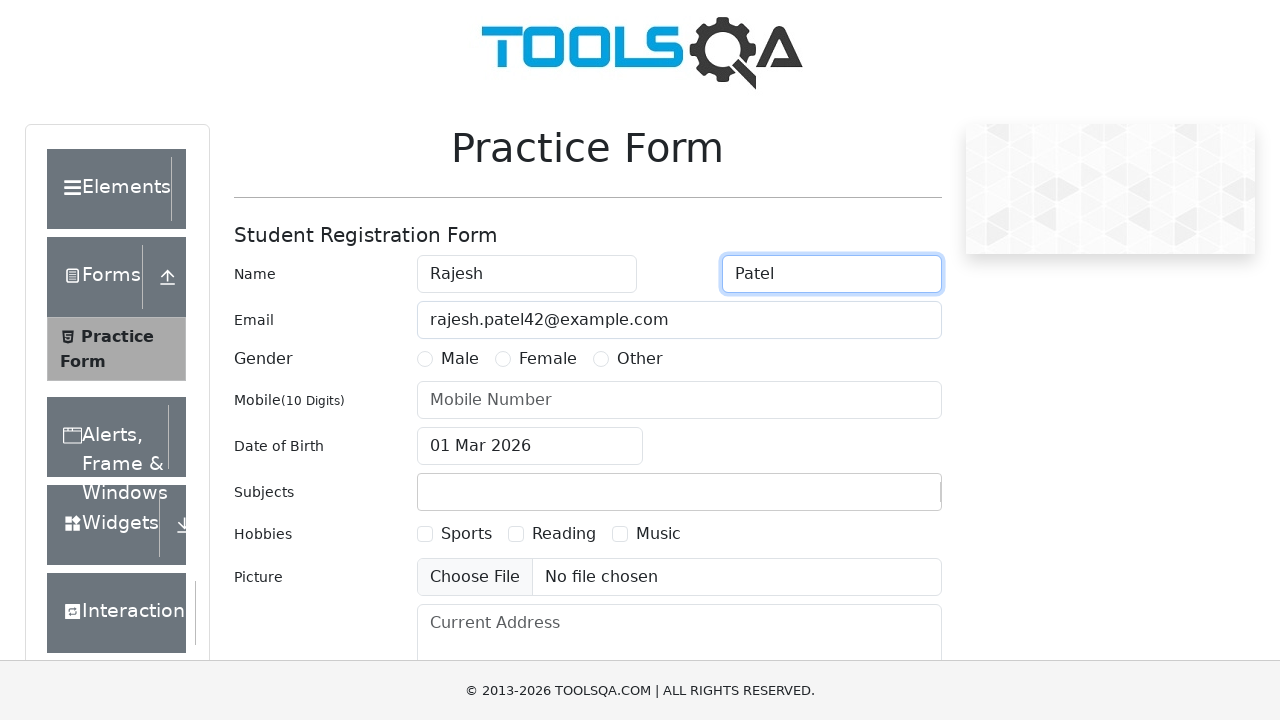

Selected gender 'Male' at (460, 359) on label[for='gender-radio-1']
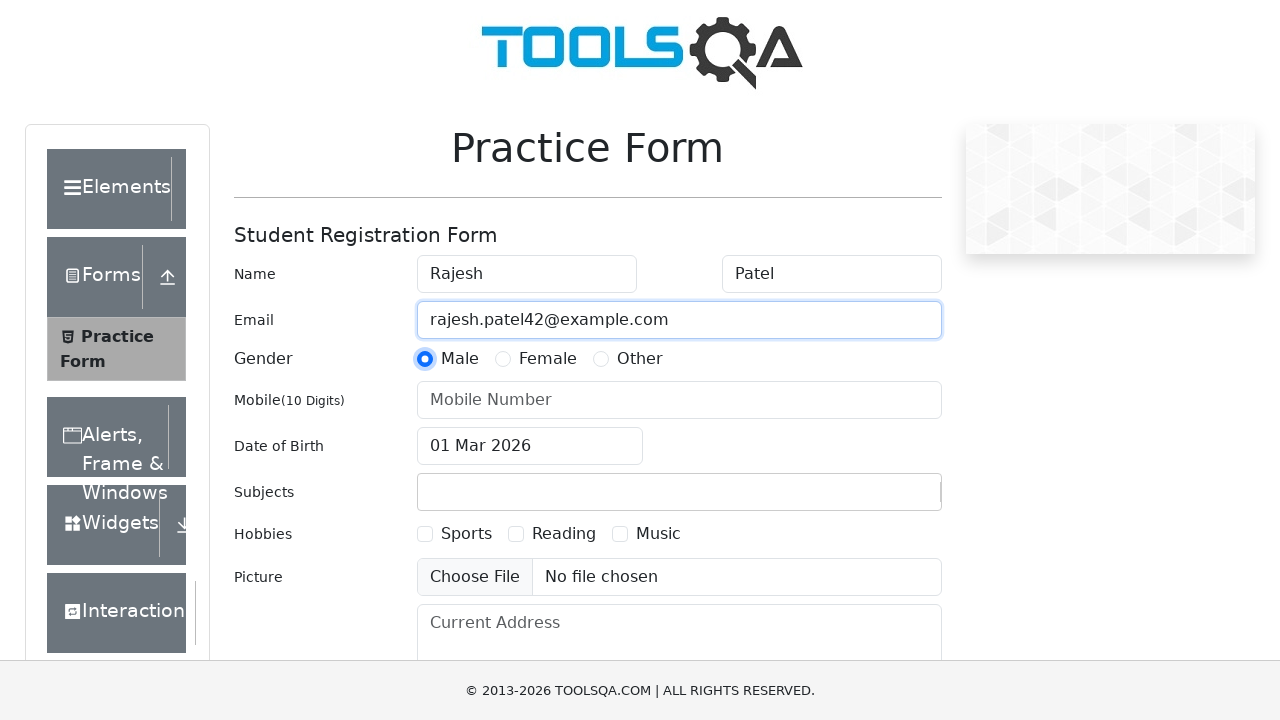

Filled mobile number field with '9876543210' on input#userNumber
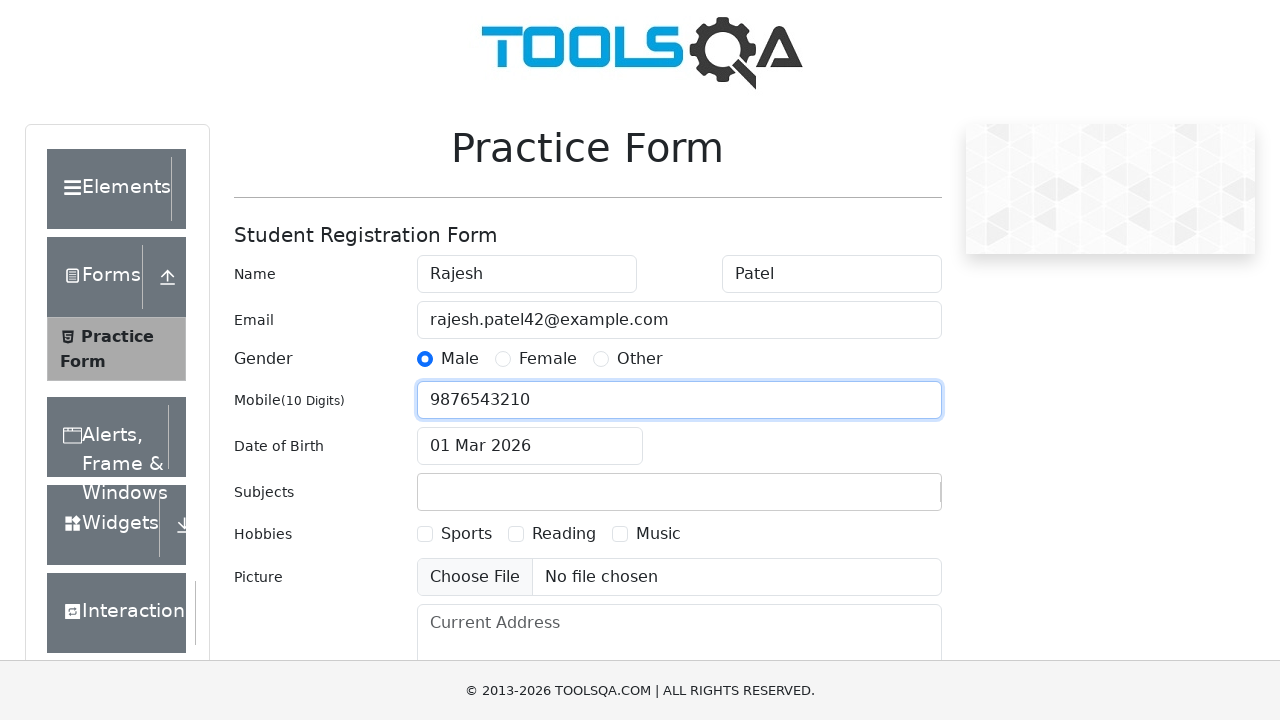

Selected hobby 'Sports' at (466, 534) on label[for='hobbies-checkbox-1']
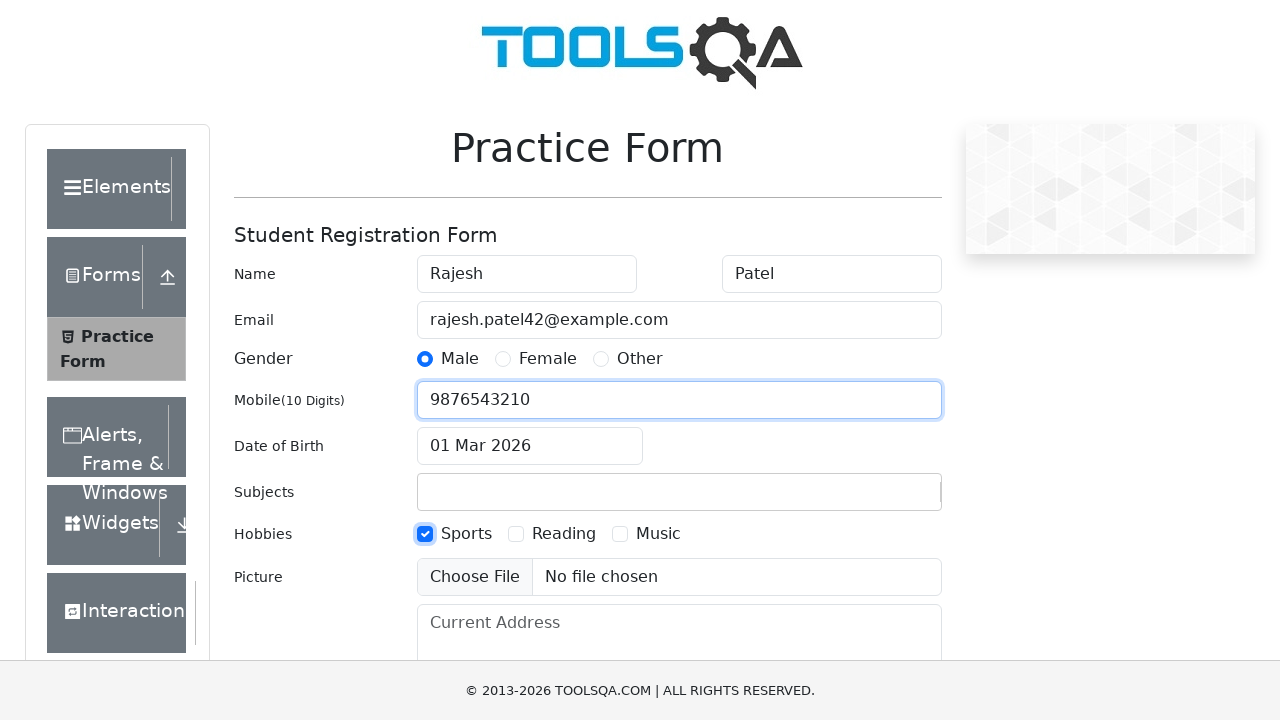

Selected hobby 'Reading' at (564, 534) on label[for='hobbies-checkbox-2']
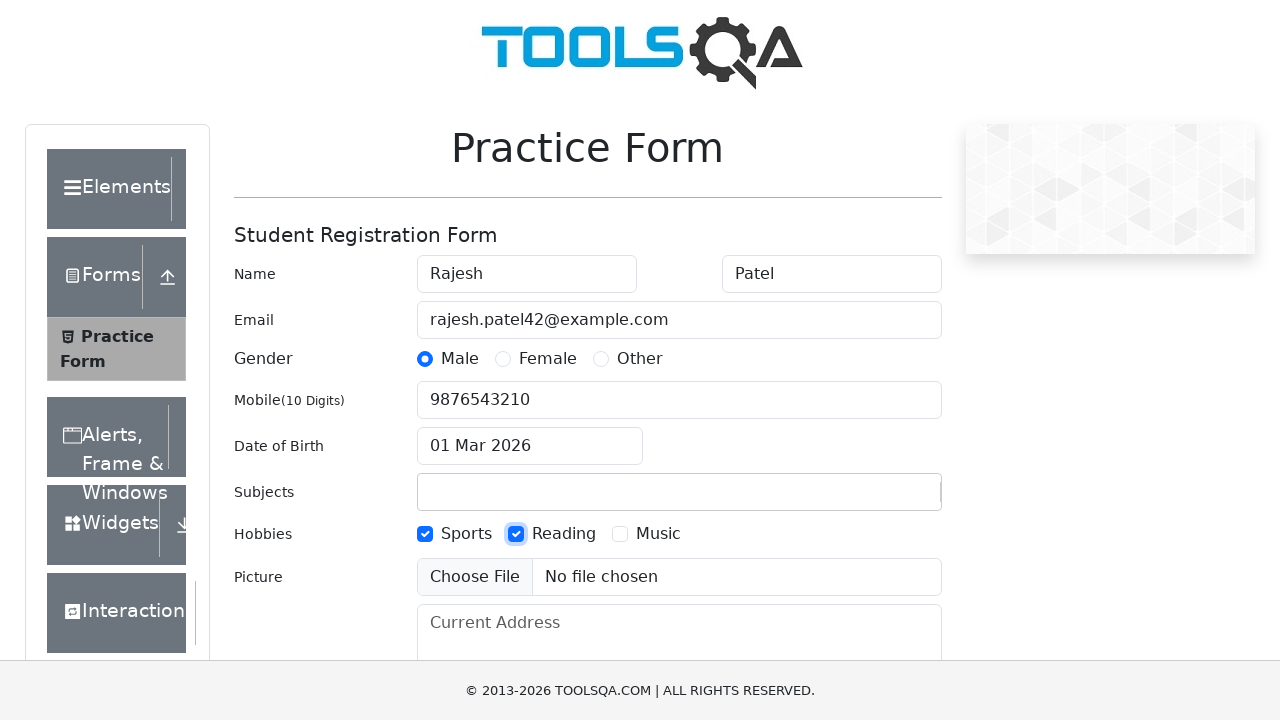

Selected hobby 'Music' at (658, 534) on label[for='hobbies-checkbox-3']
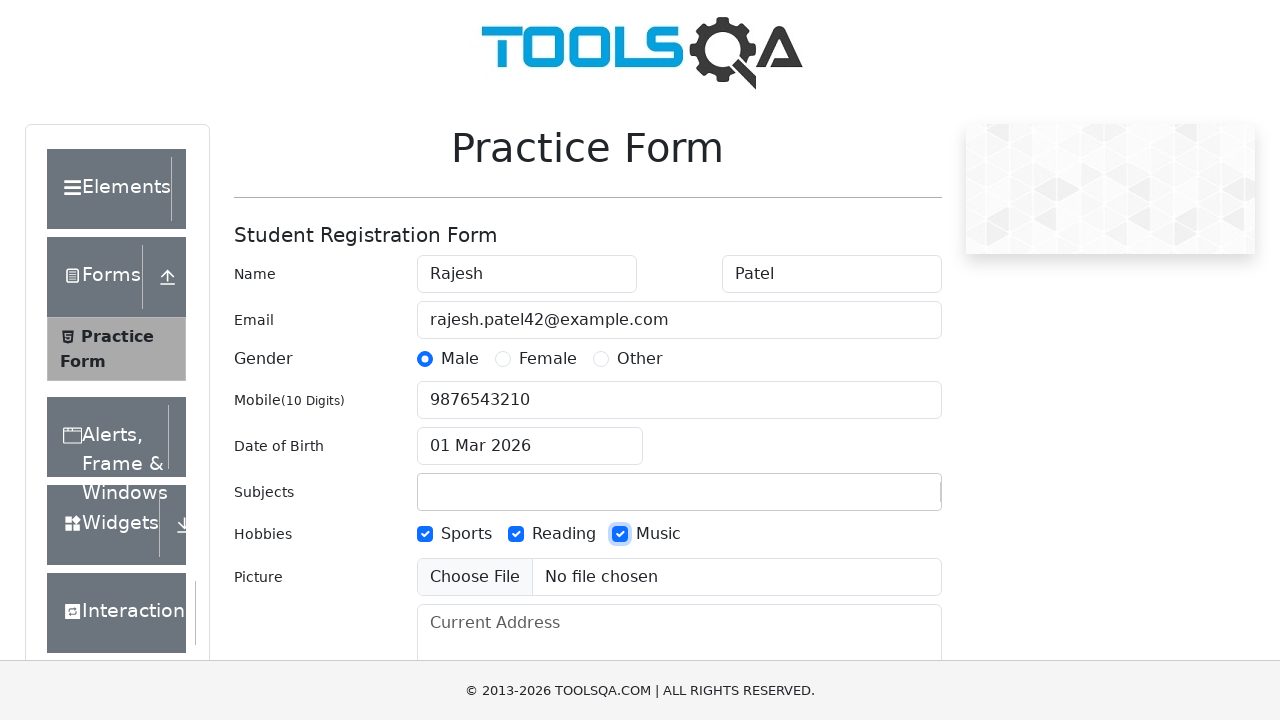

Filled current address field with '123 Marine Drive, Chennai' on textarea#currentAddress
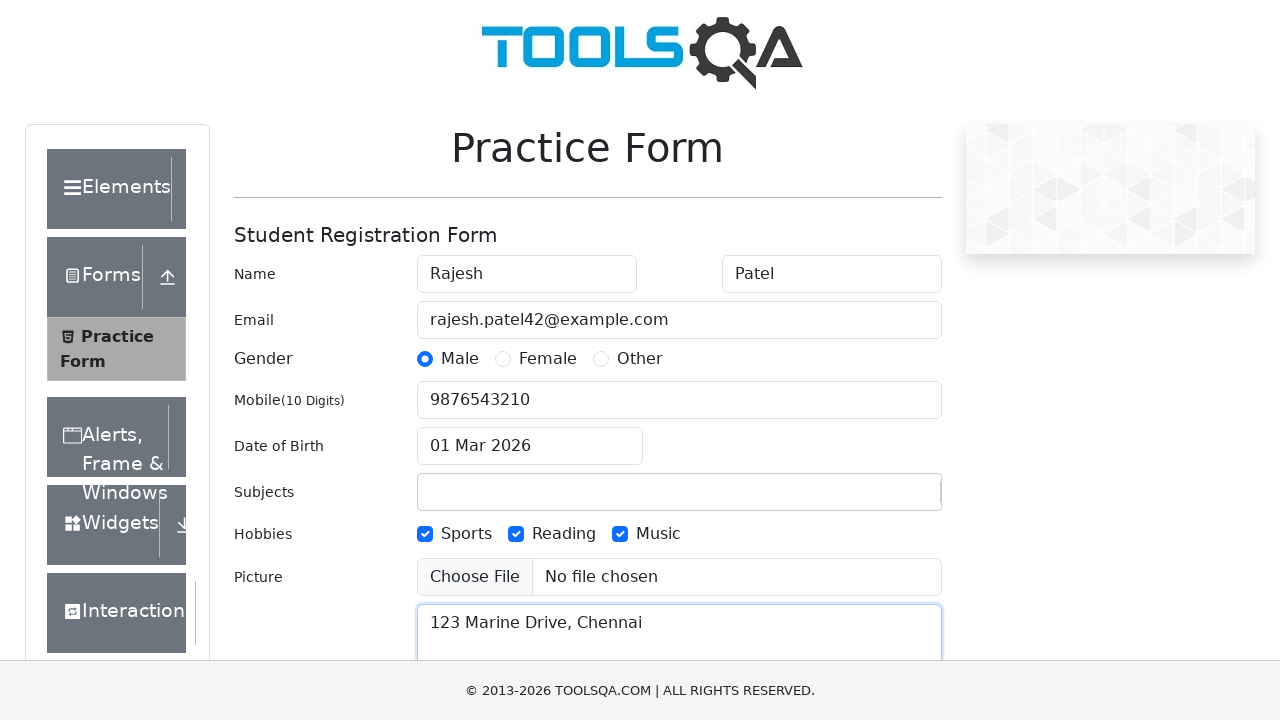

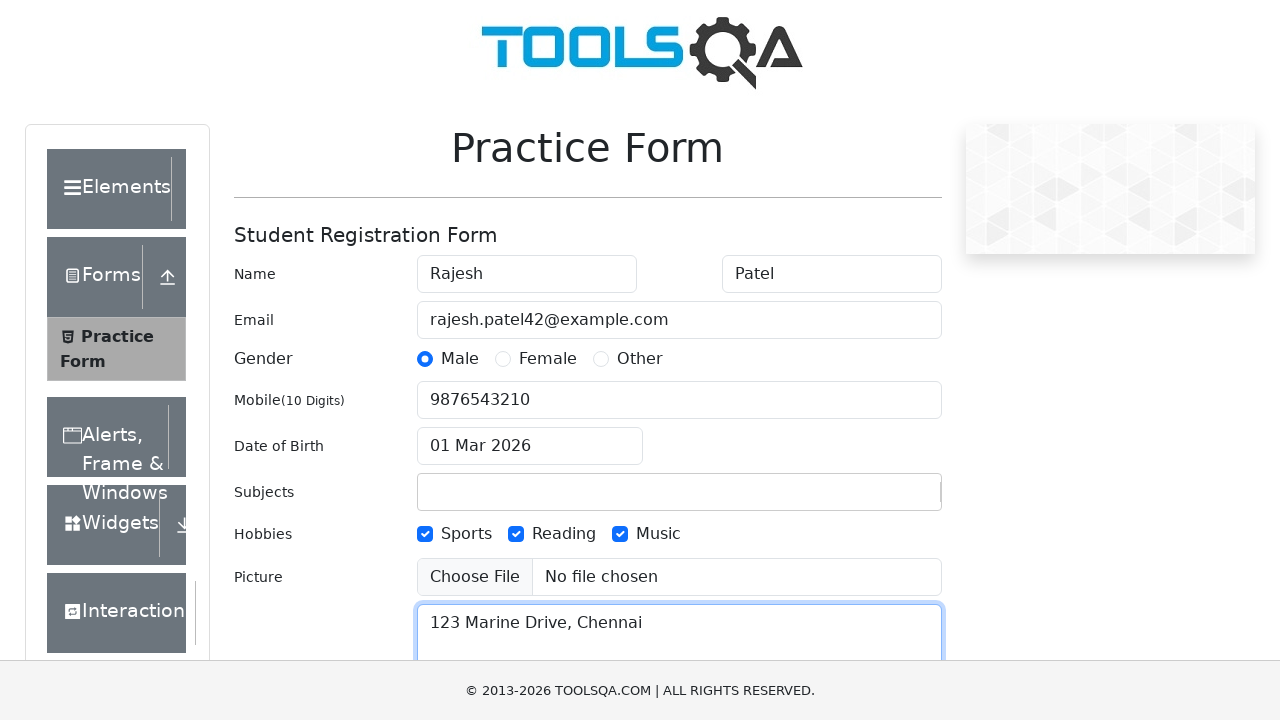